Navigates to a library app, clicks on the Libraries link, and then clicks on the Abc link

Starting URL: https://library-app.firebaseapp.com/

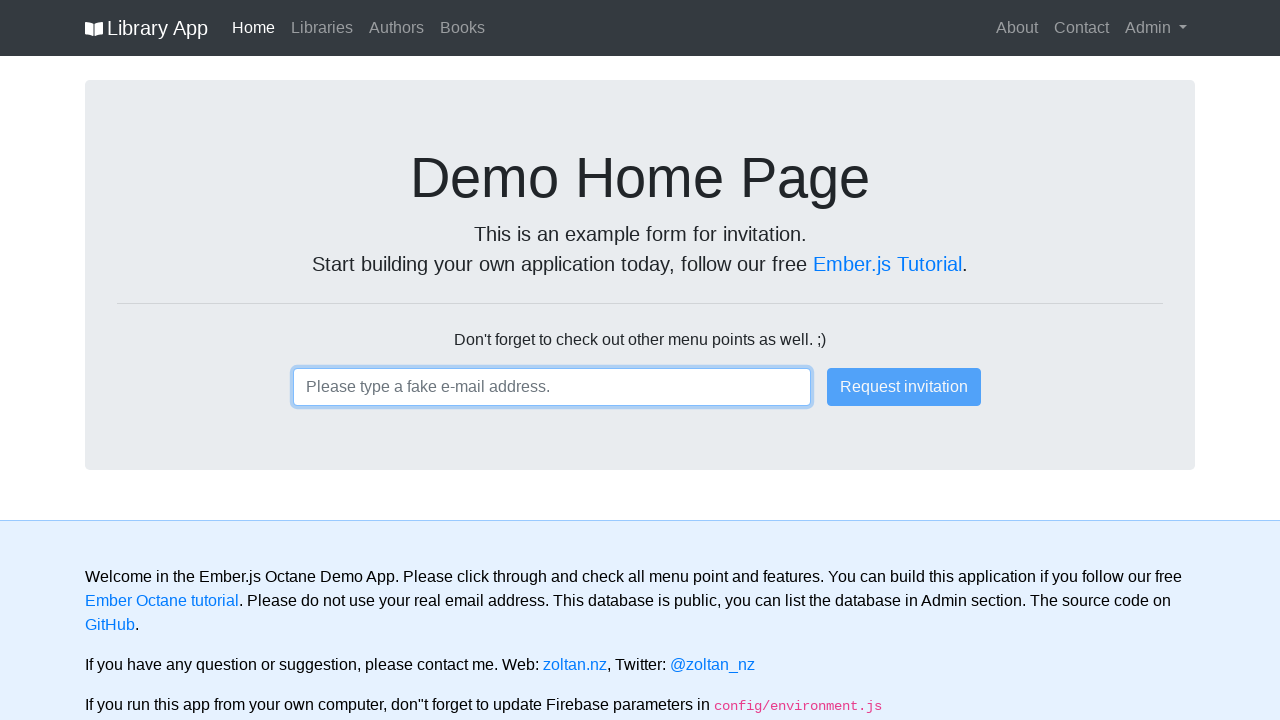

Clicked on Libraries link at (322, 28) on a:text('Libraries')
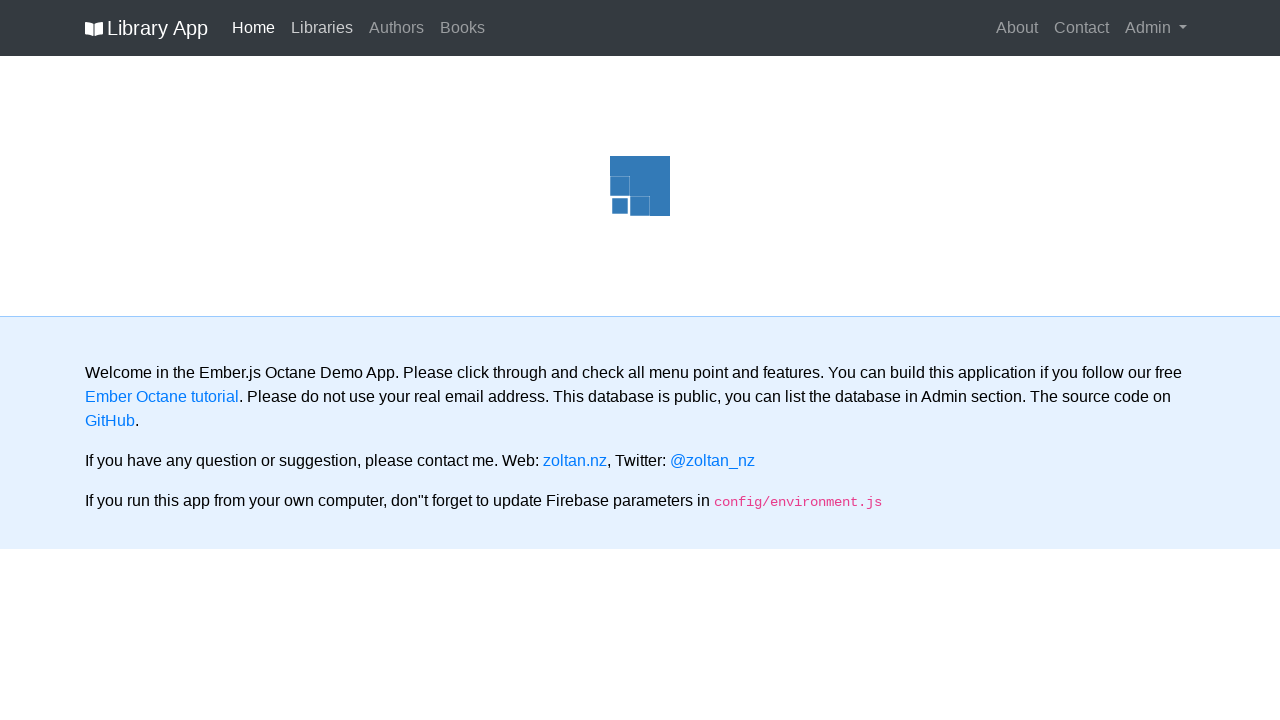

Clicked on Abc link at (156, 253) on a:text('Abc')
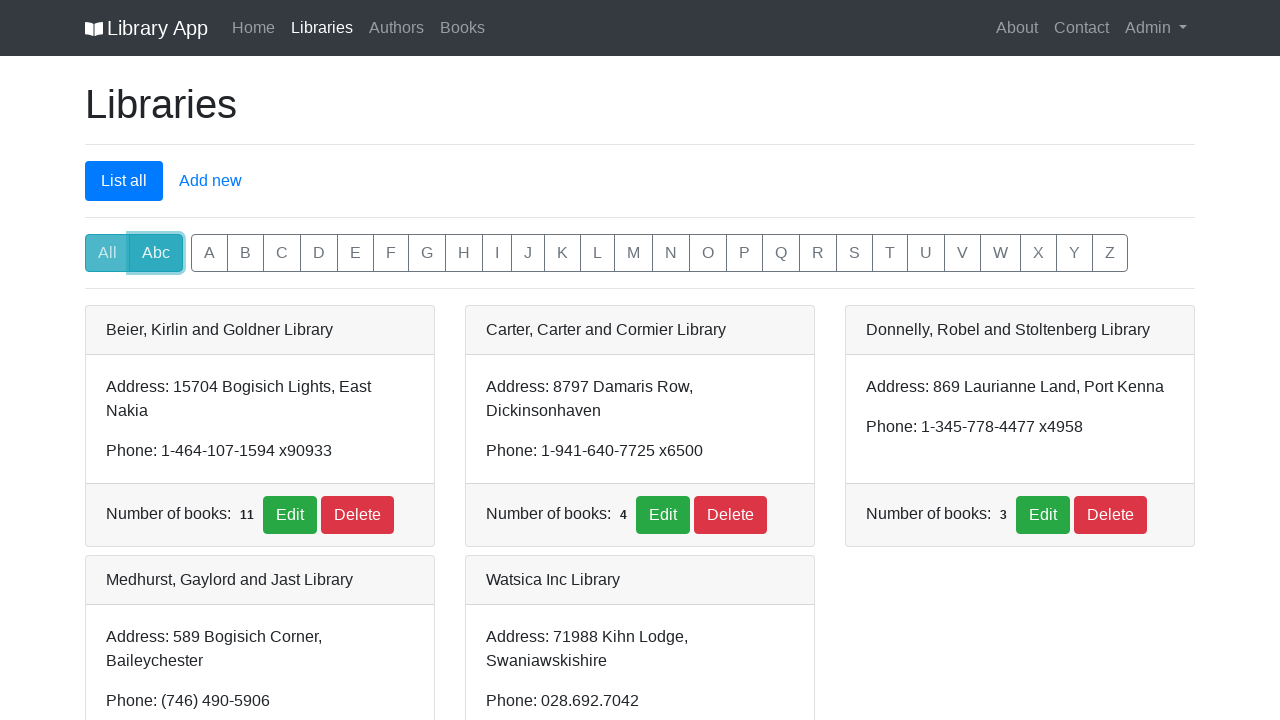

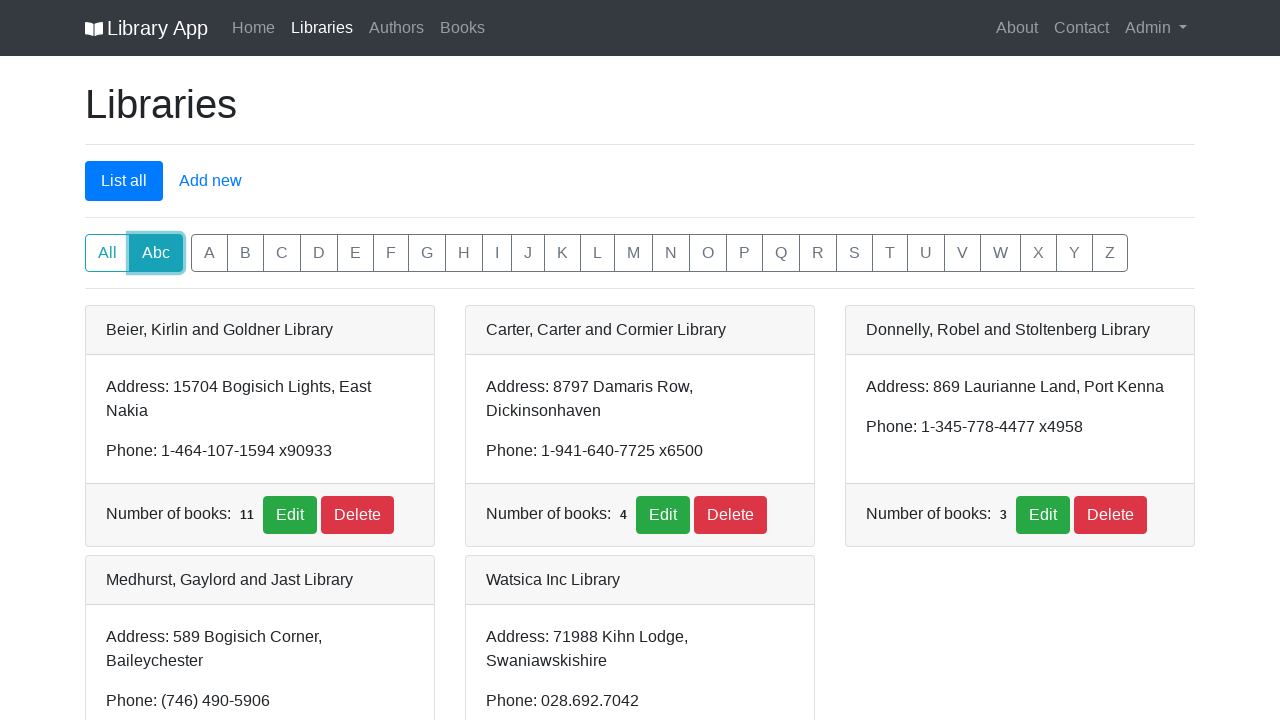